Tests a registration form by filling in phone number, email, first name, and last name fields, then submitting the registration form.

Starting URL: https://www.cermati.com/app/gabung

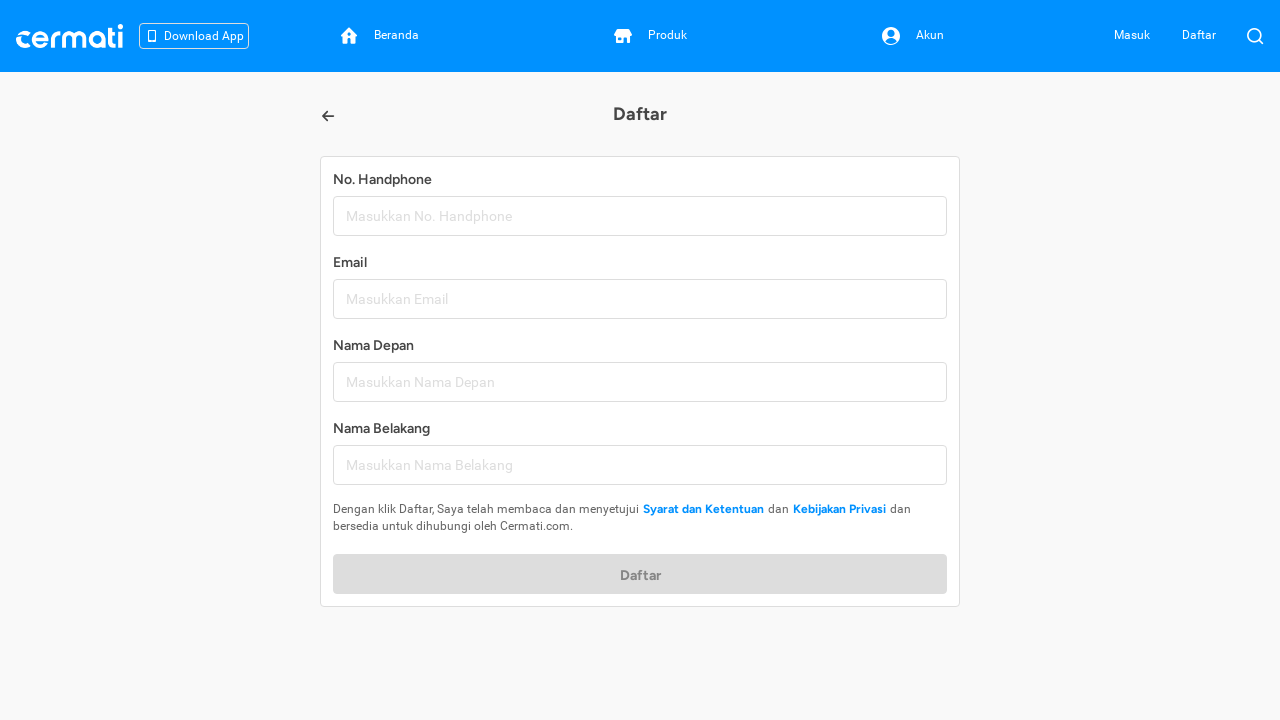

Clicked phone number field at (640, 216) on internal:attr=[placeholder="Masukkan No. Handphone"i]
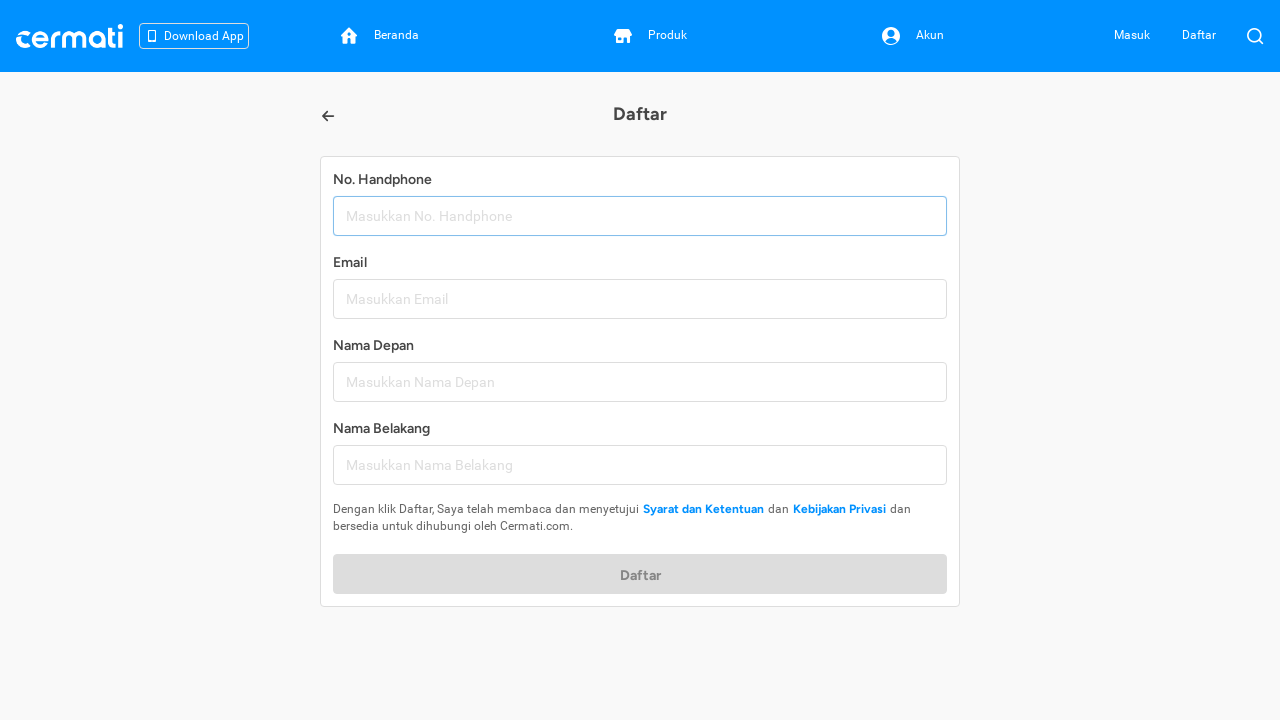

Filled phone number field with '0817892456' on internal:attr=[placeholder="Masukkan No. Handphone"i]
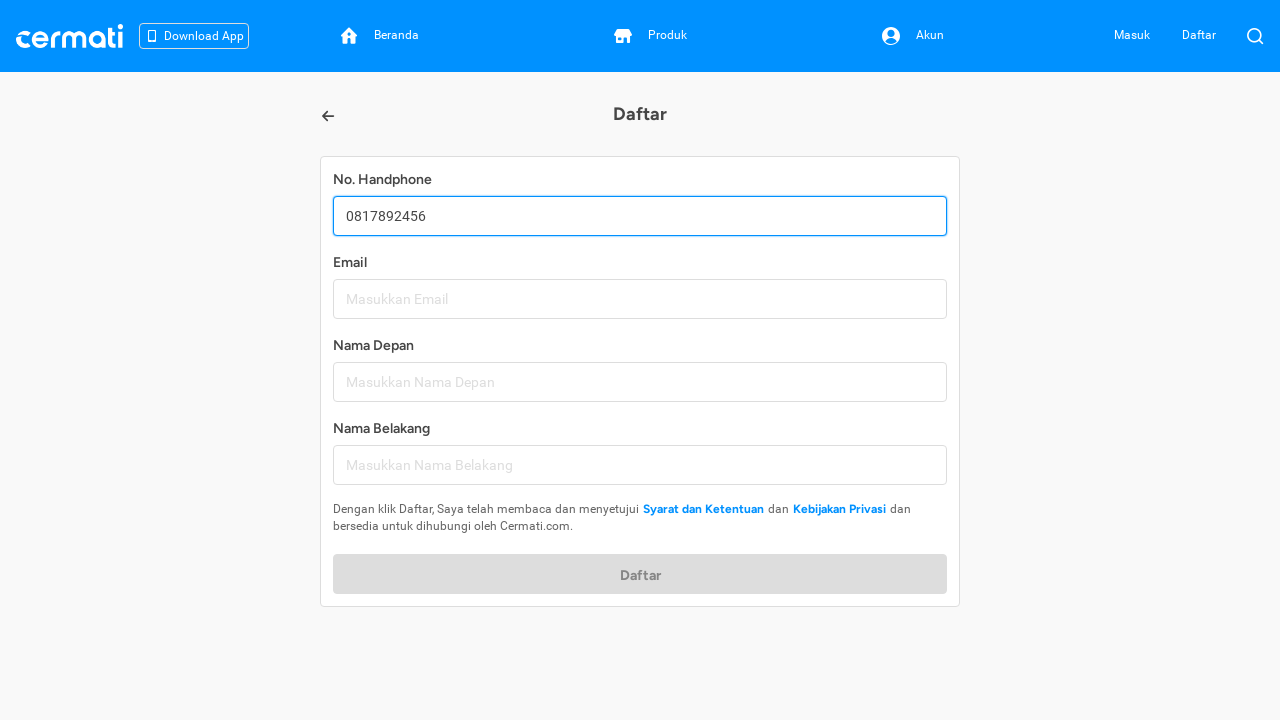

Clicked email field at (640, 299) on internal:attr=[placeholder="Masukkan Email"i]
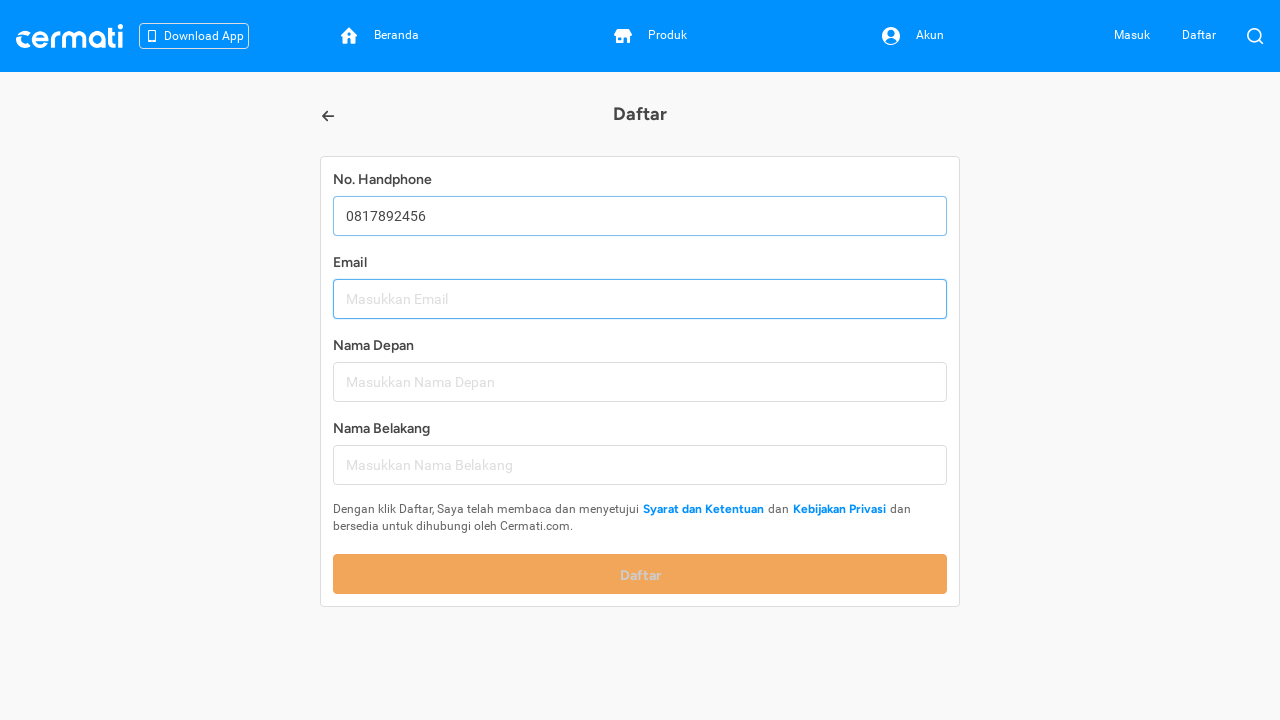

Filled email field with 'maria.santos@example.com' on internal:attr=[placeholder="Masukkan Email"i]
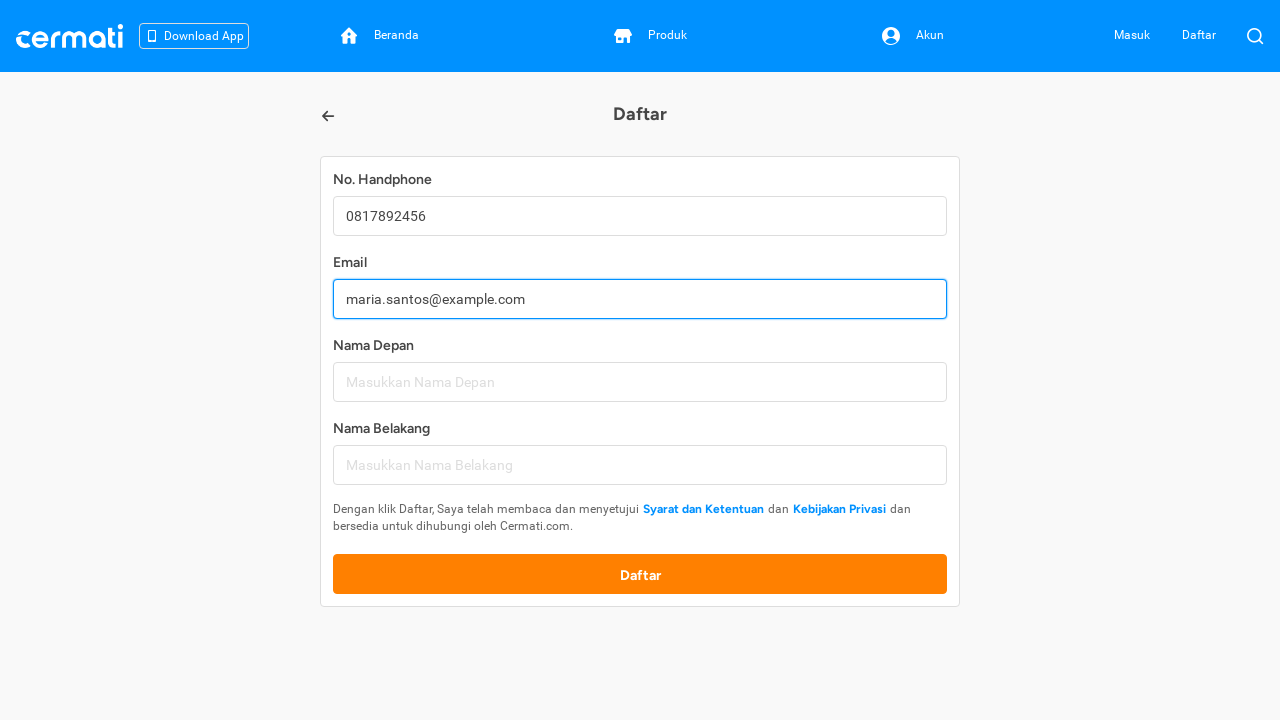

Clicked first name field at (640, 382) on internal:attr=[placeholder="Masukkan Nama Depan"i]
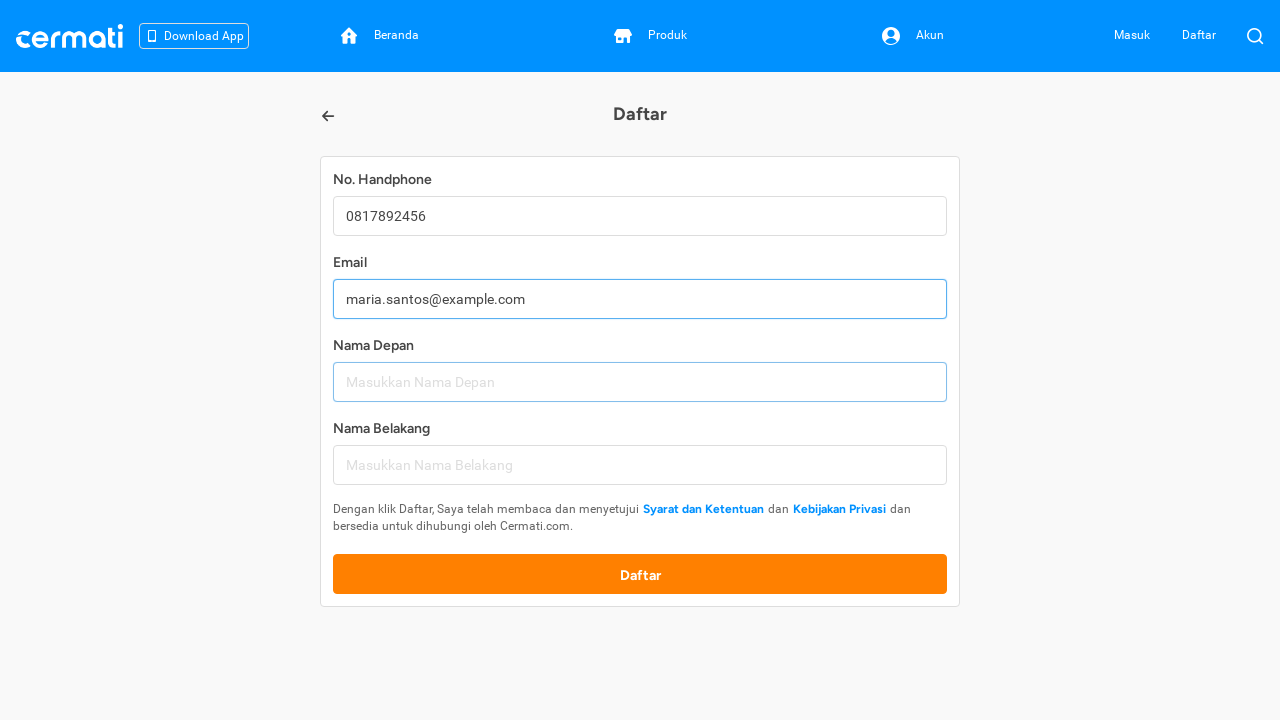

Filled first name field with 'Maria' on internal:attr=[placeholder="Masukkan Nama Depan"i]
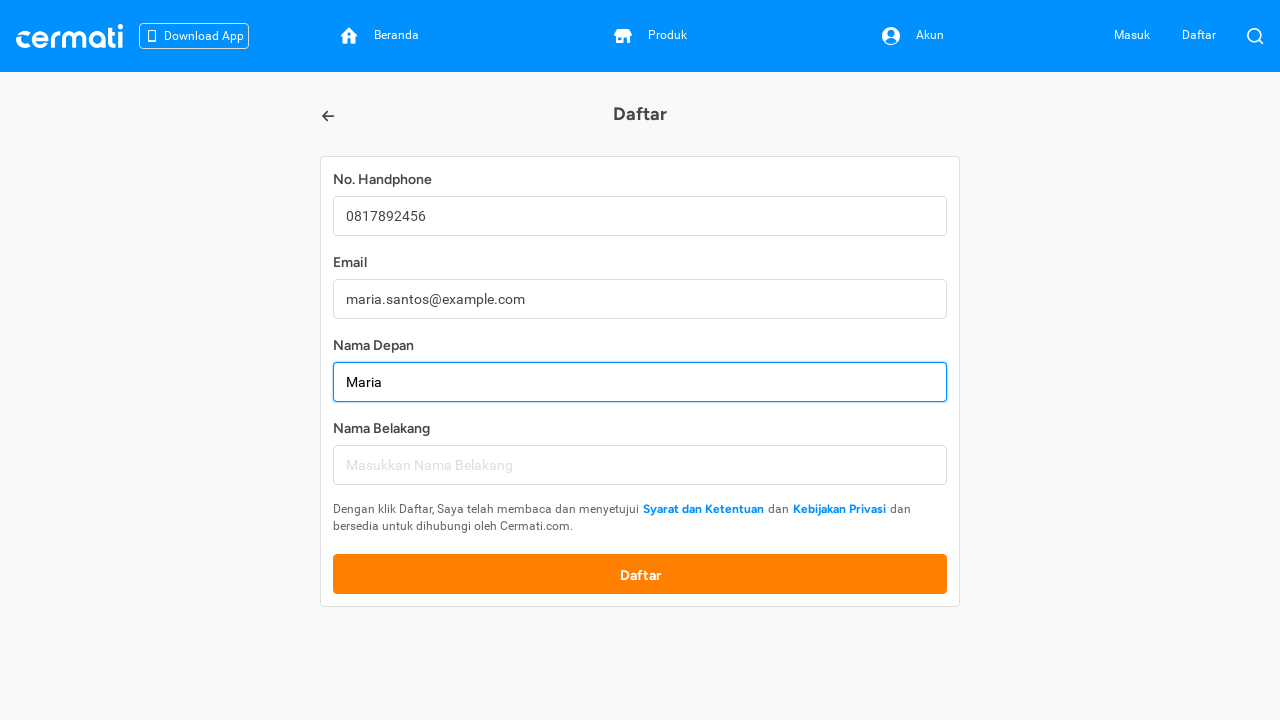

Clicked last name field at (640, 465) on internal:attr=[placeholder="Masukkan Nama Belakang"i]
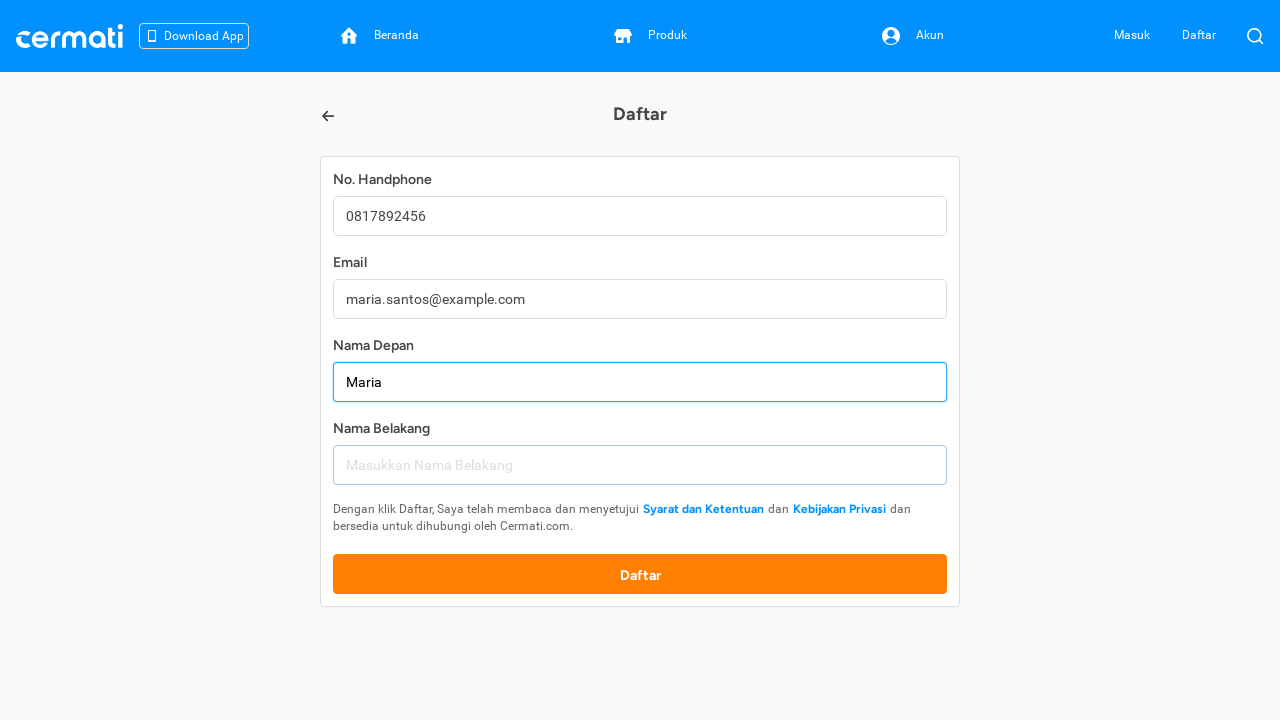

Filled last name field with 'Santos' on internal:attr=[placeholder="Masukkan Nama Belakang"i]
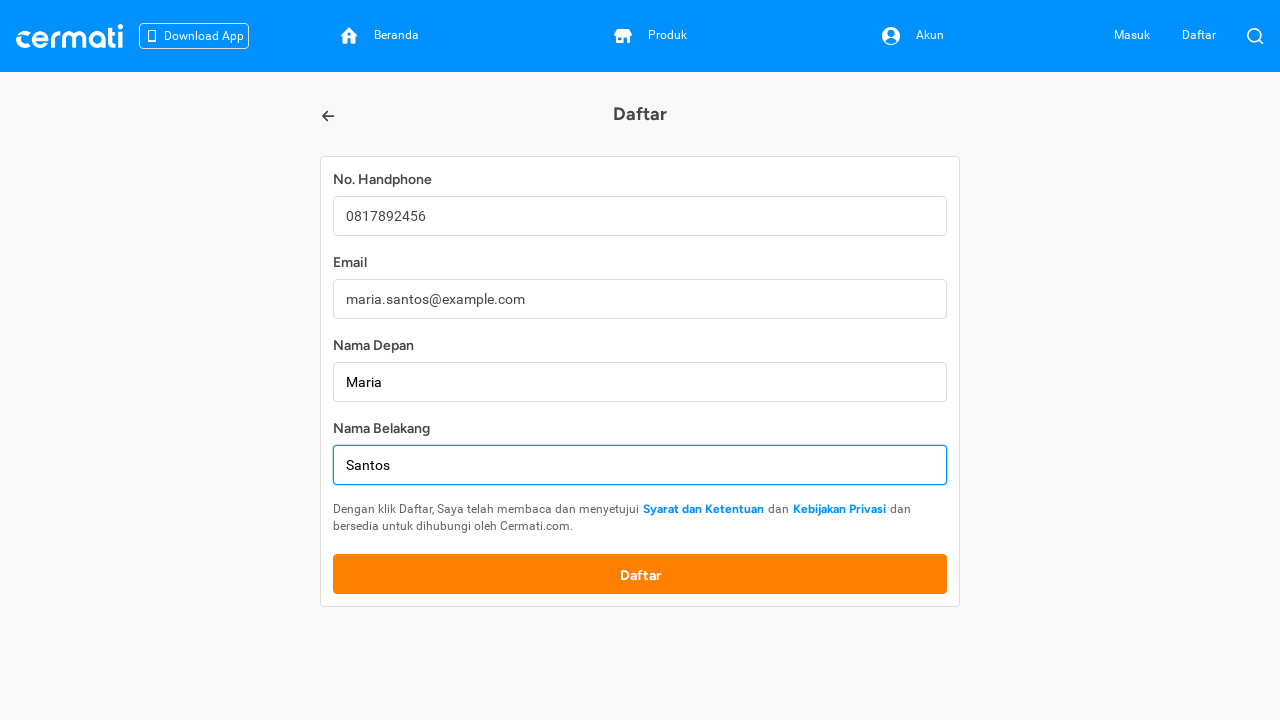

Clicked form area to validate input data at (640, 312) on internal:text="DaftarNo. HandphoneEmailNama"i
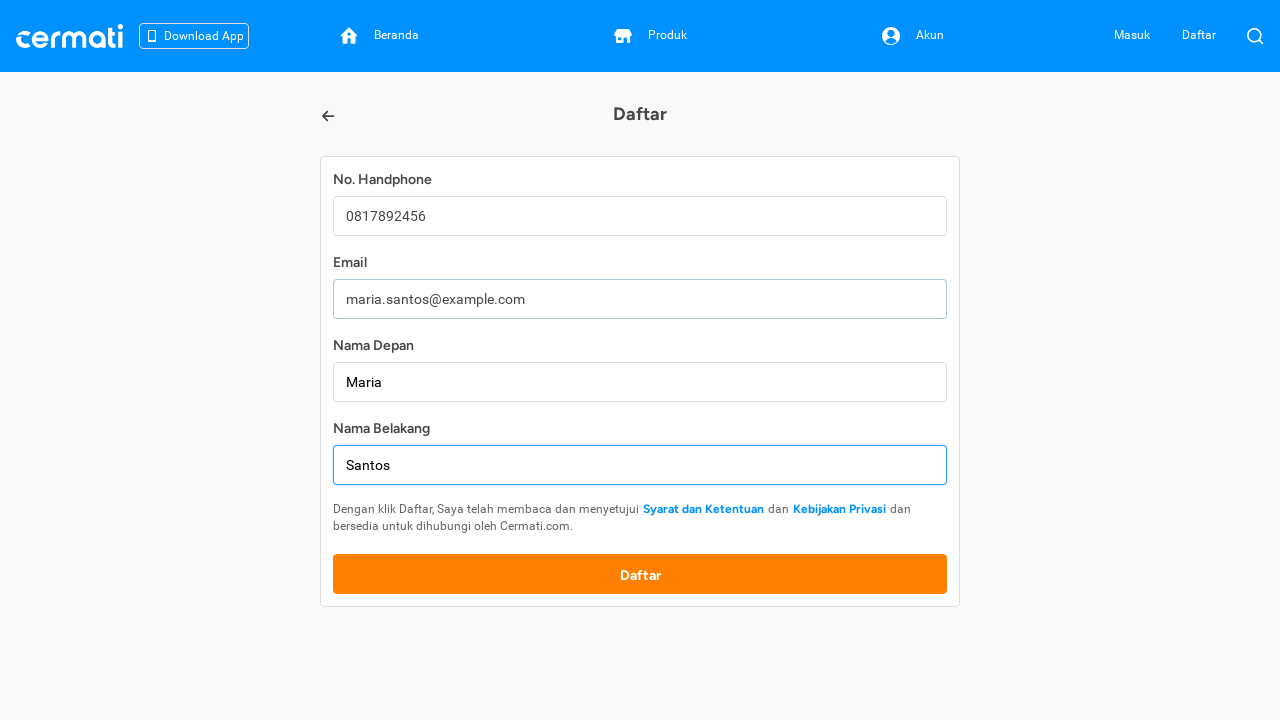

Clicked register button to submit the form at (640, 574) on internal:role=button[name="Daftar"i]
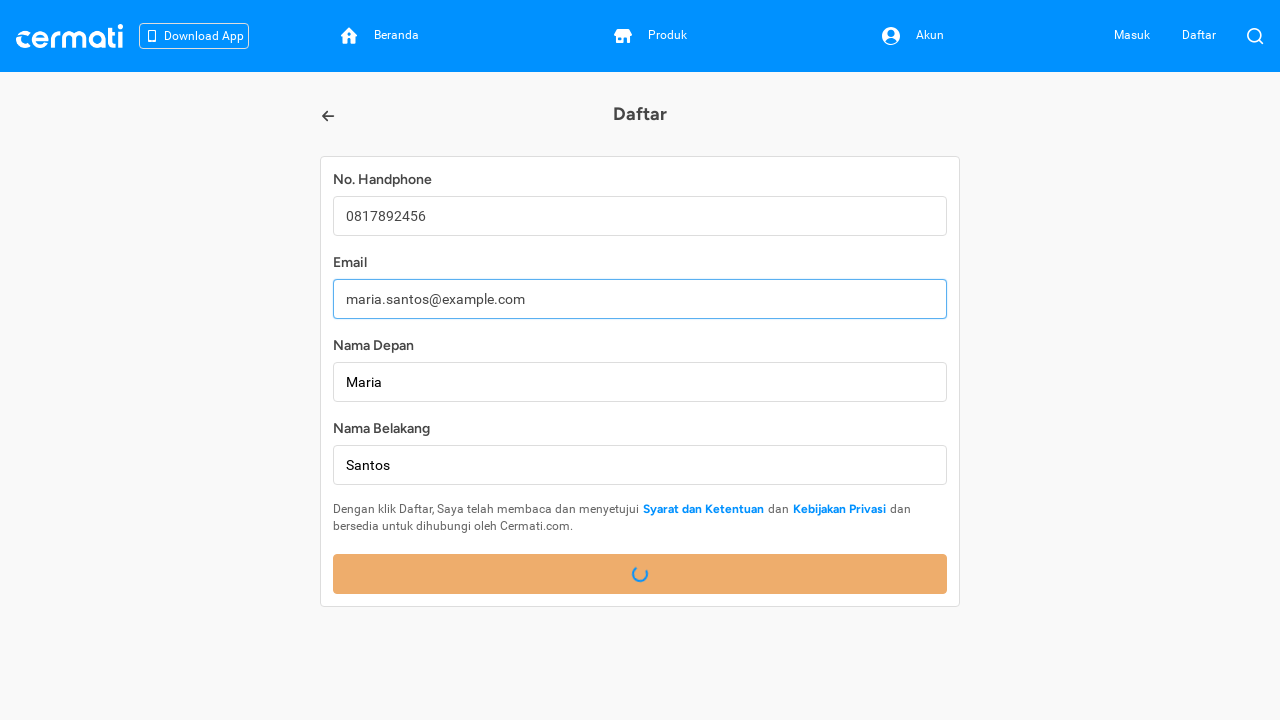

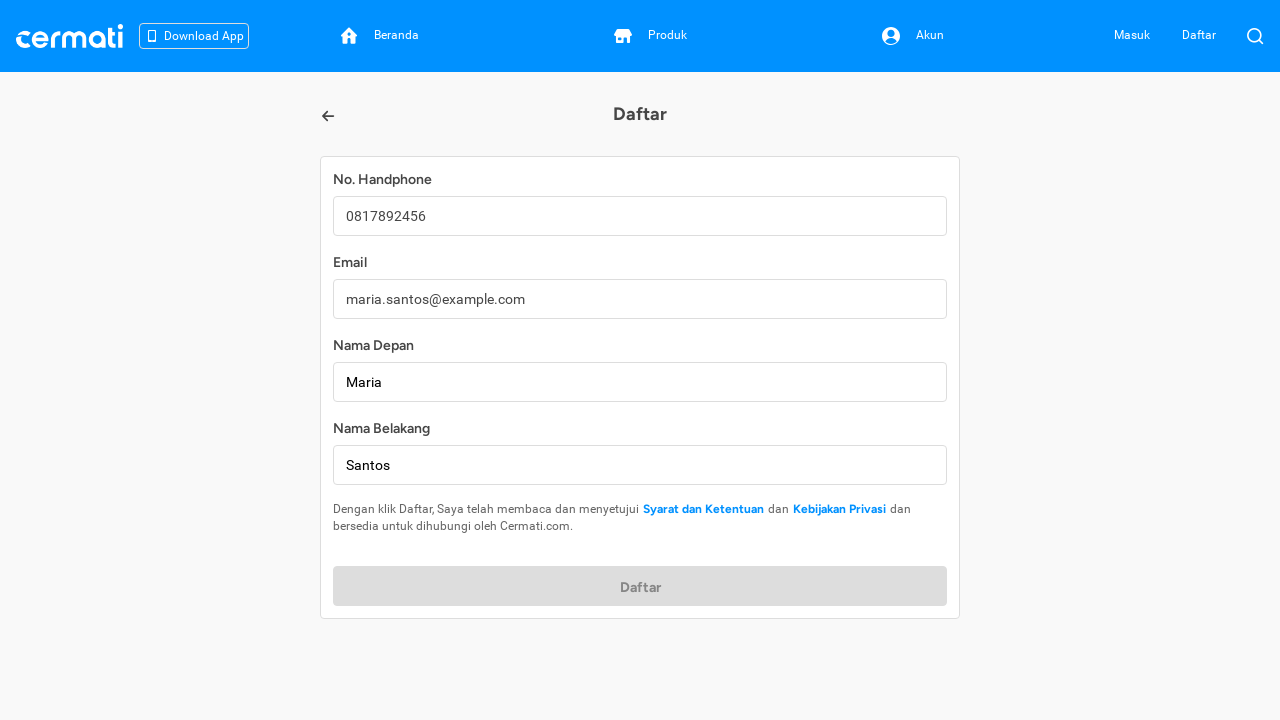